Tests iframe interaction by switching to an iframe, clicking a button inside it, then switching back to the main content and clicking a theme change link

Starting URL: https://www.w3schools.com/js/tryit.asp?filename=tryjs_myfirst

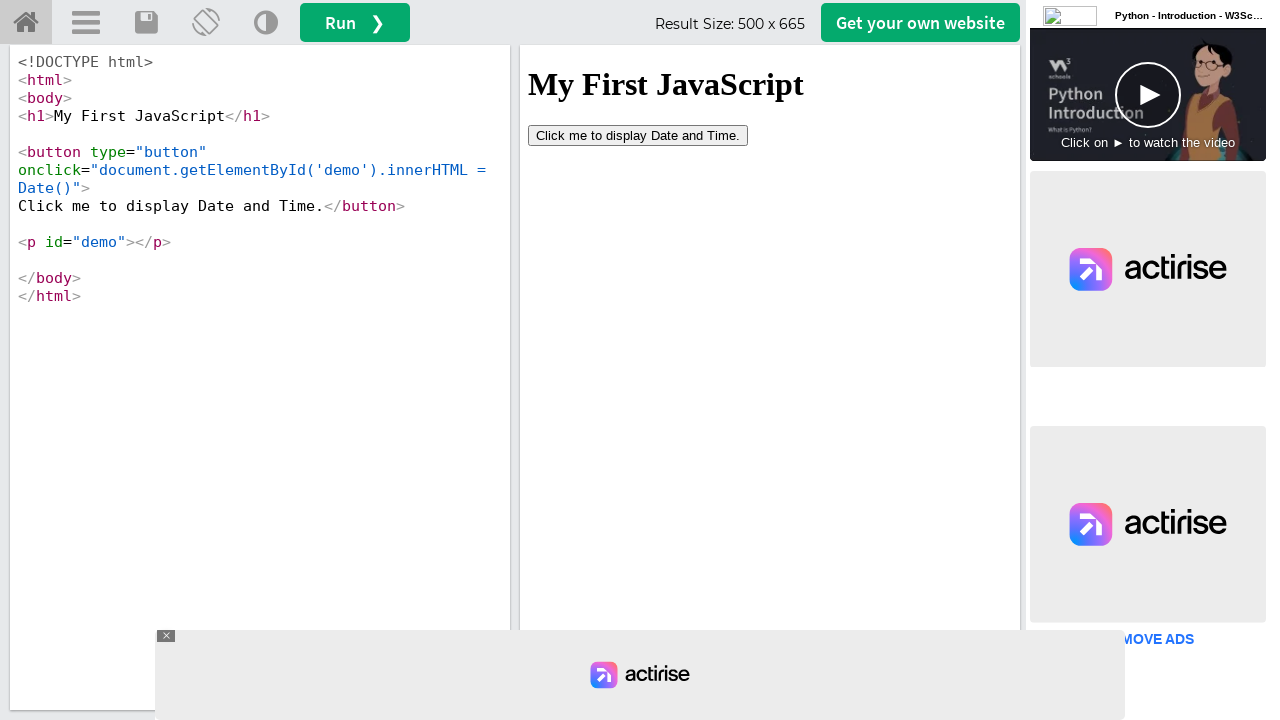

Located iframe with id 'iframeResult'
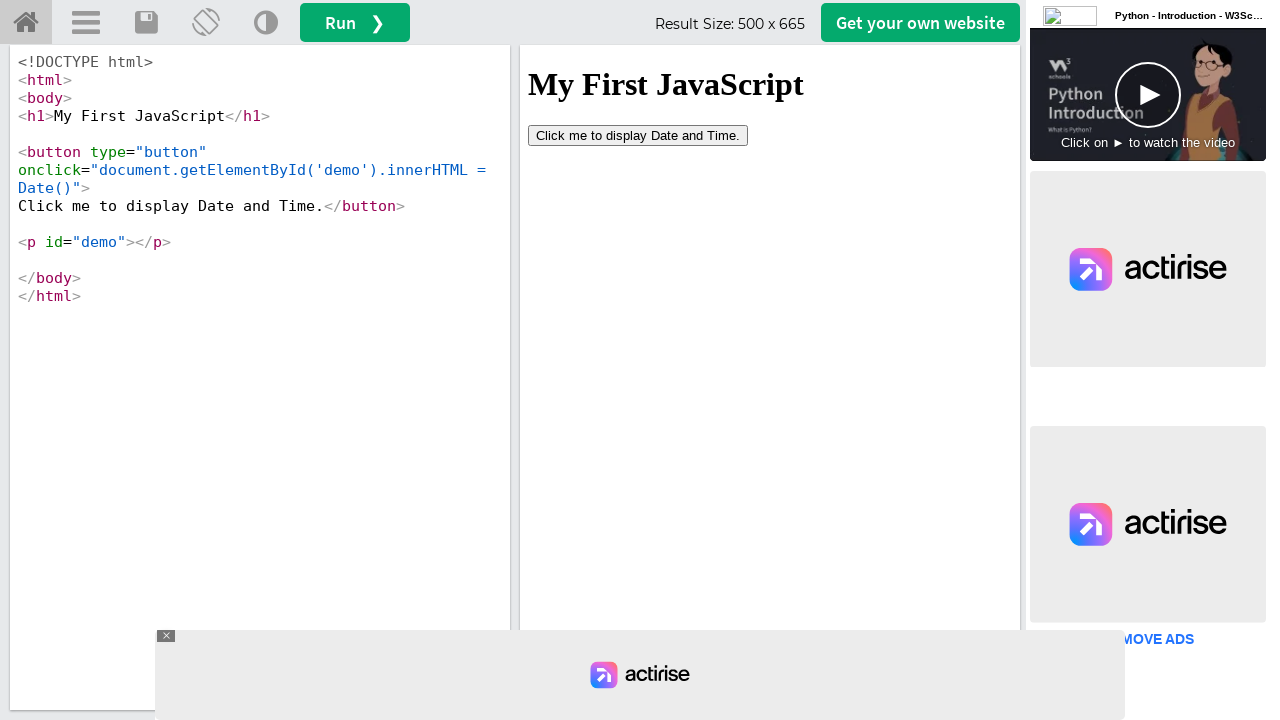

Clicked button inside iframe at (638, 135) on #iframeResult >> internal:control=enter-frame >> button[type='button']
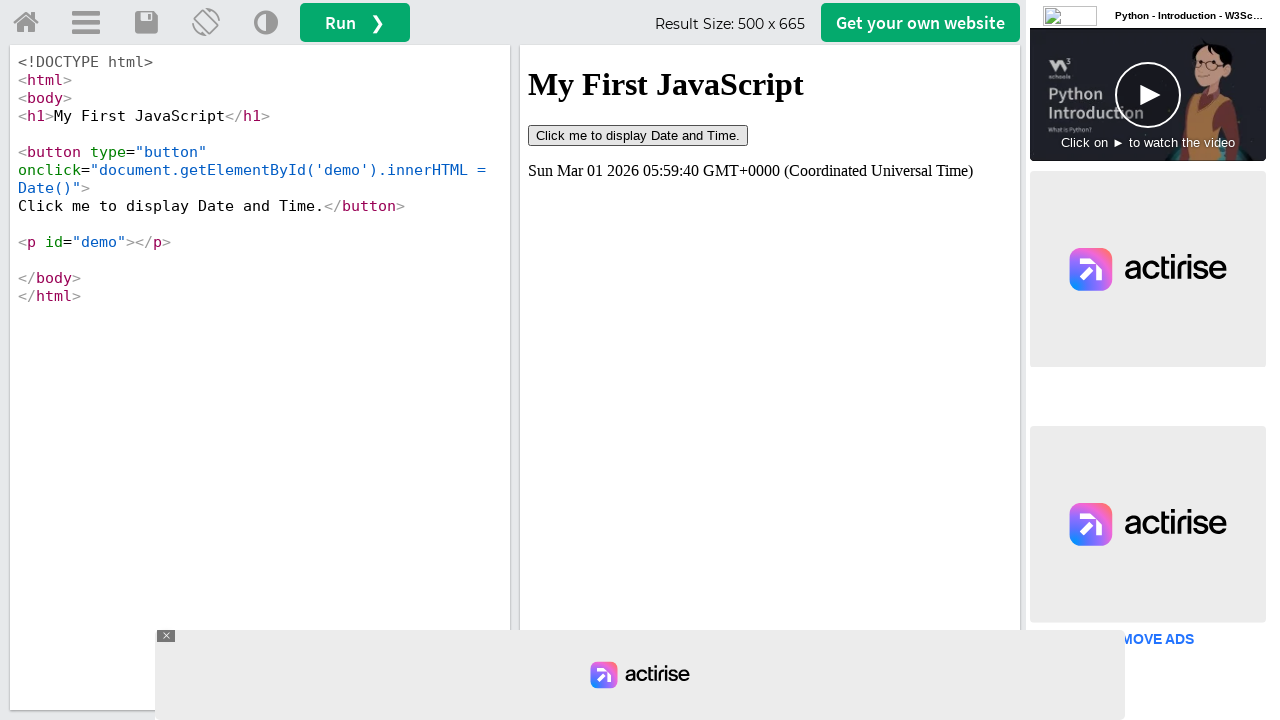

Clicked 'Change Theme' link in main content at (266, 23) on a[title='Change Theme'] >> nth=0
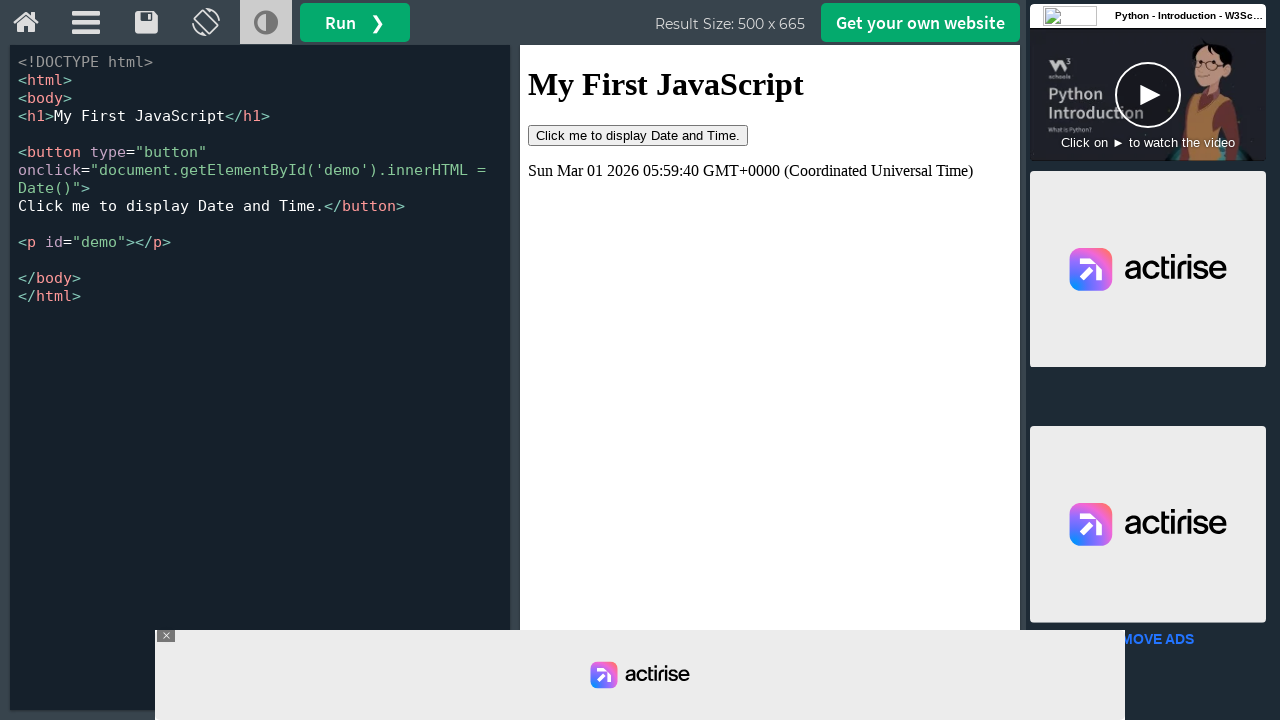

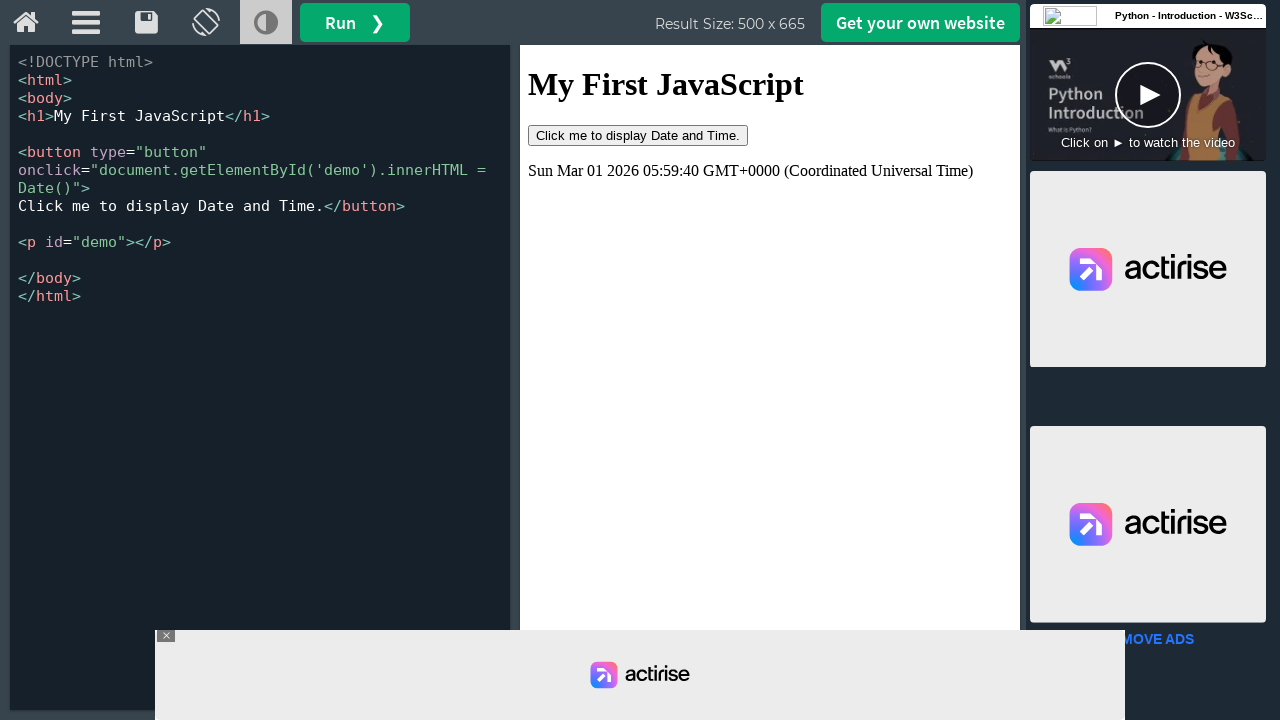